Tests drag and drop functionality by dragging an element from a source location and dropping it onto a target droppable area on a test automation practice site.

Starting URL: http://testautomationpractice.blogspot.com/

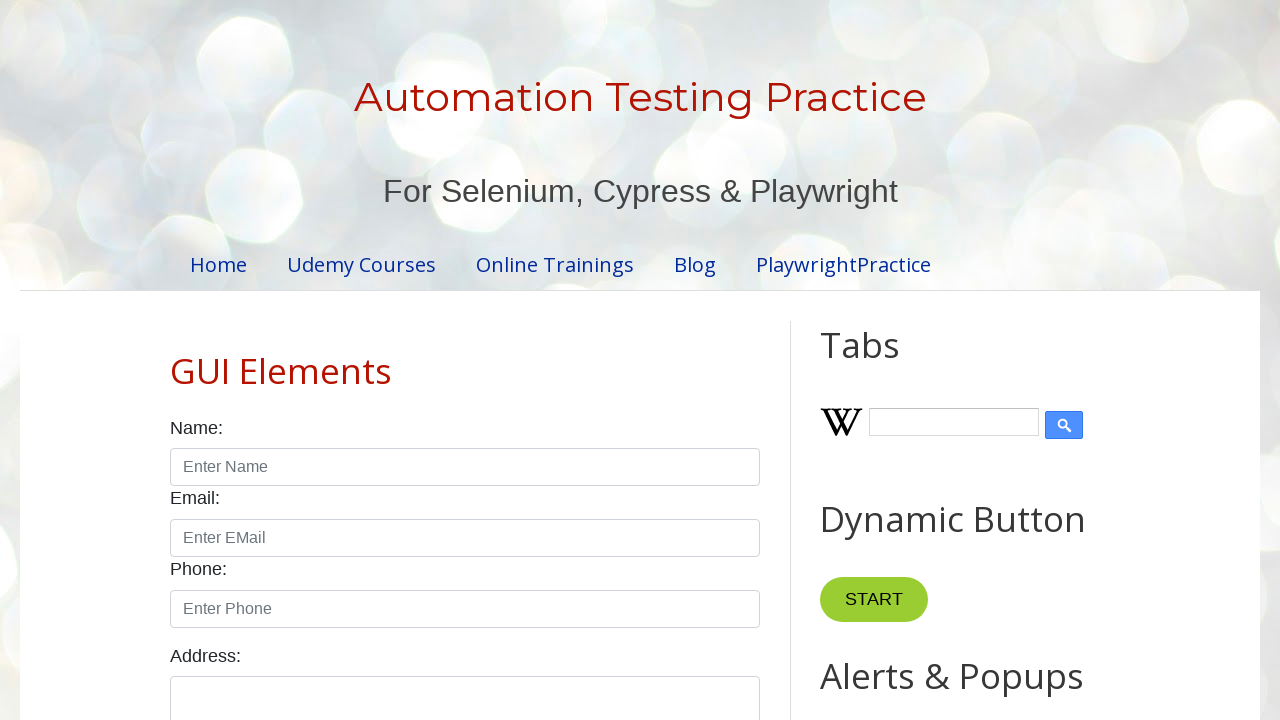

Waited for draggable element to be visible
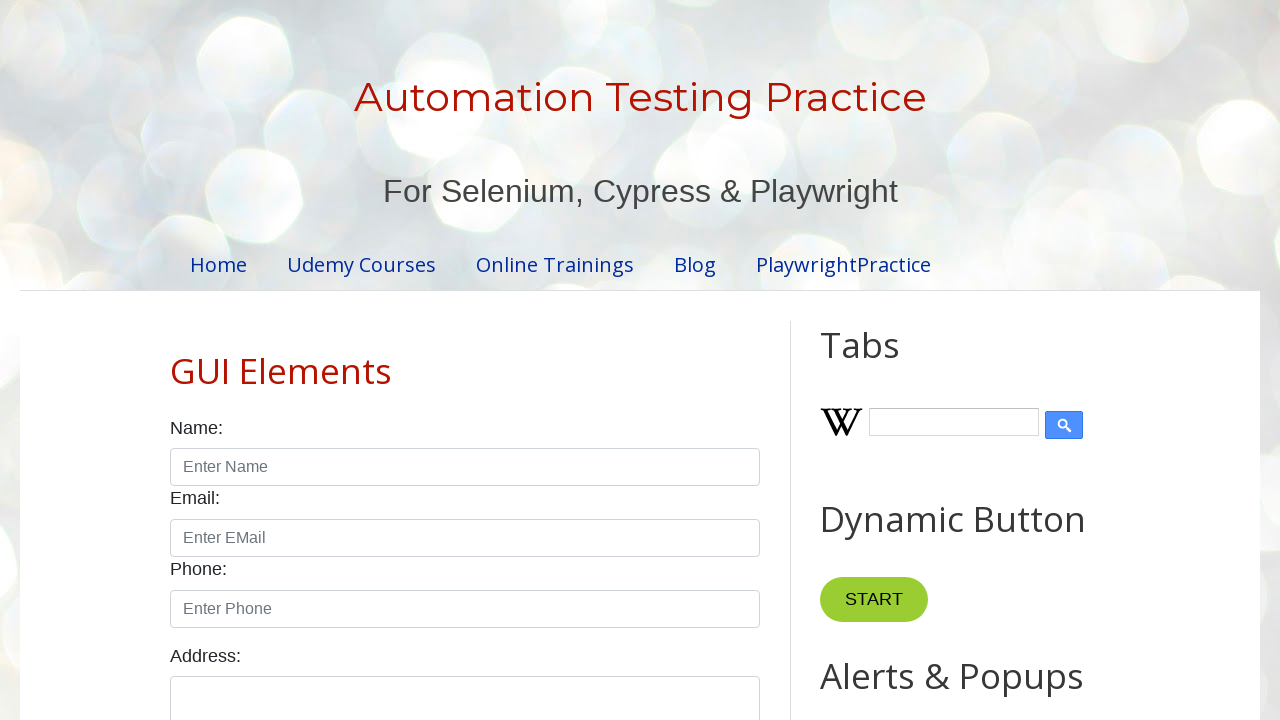

Waited for droppable element to be visible
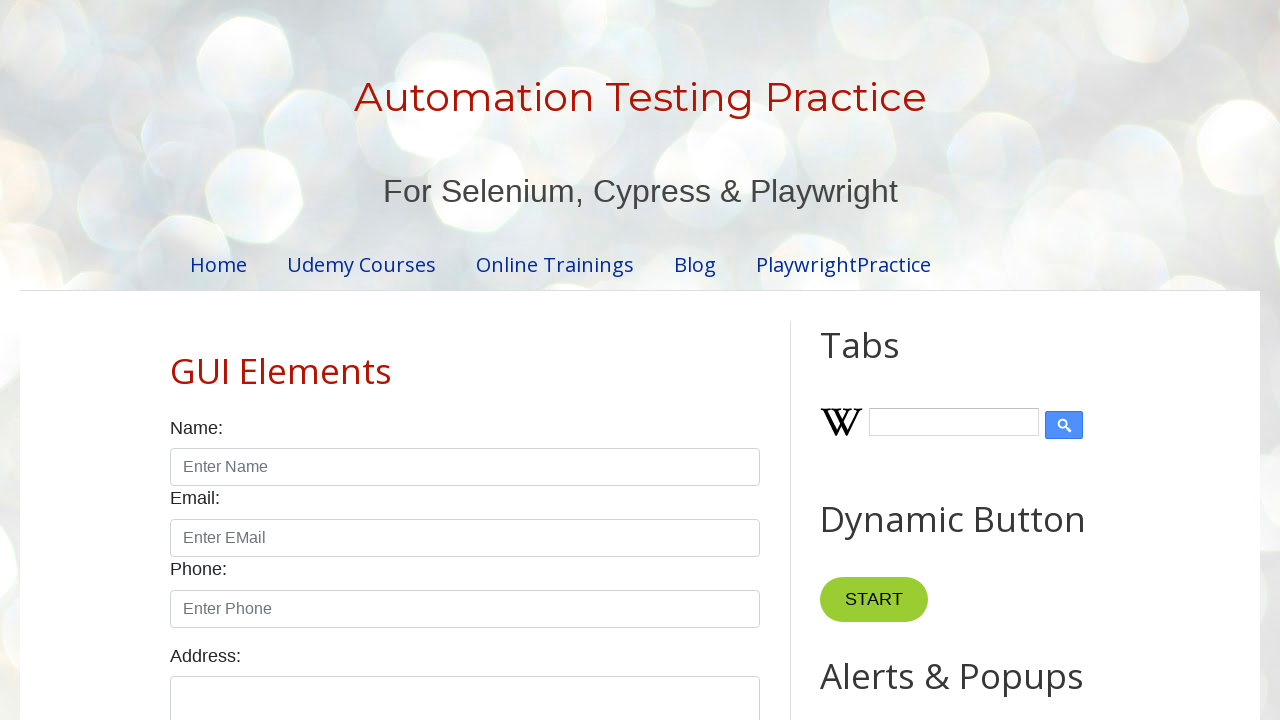

Located draggable source element
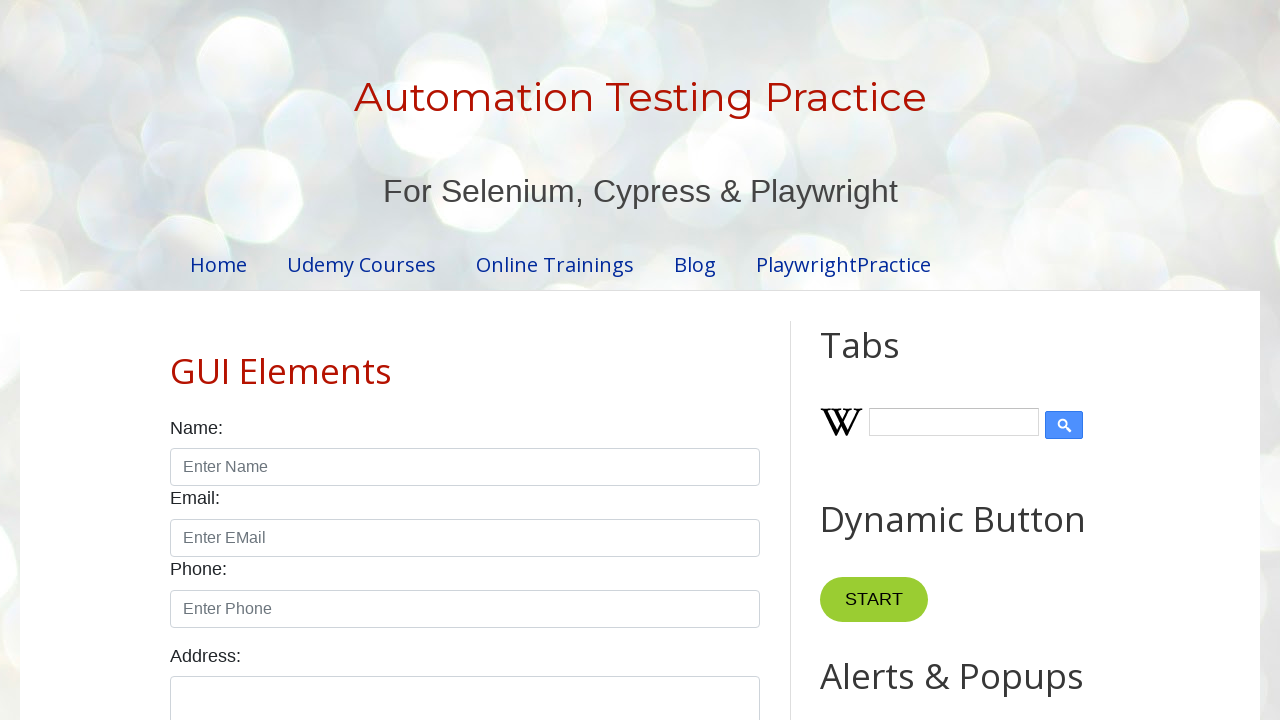

Located droppable target element
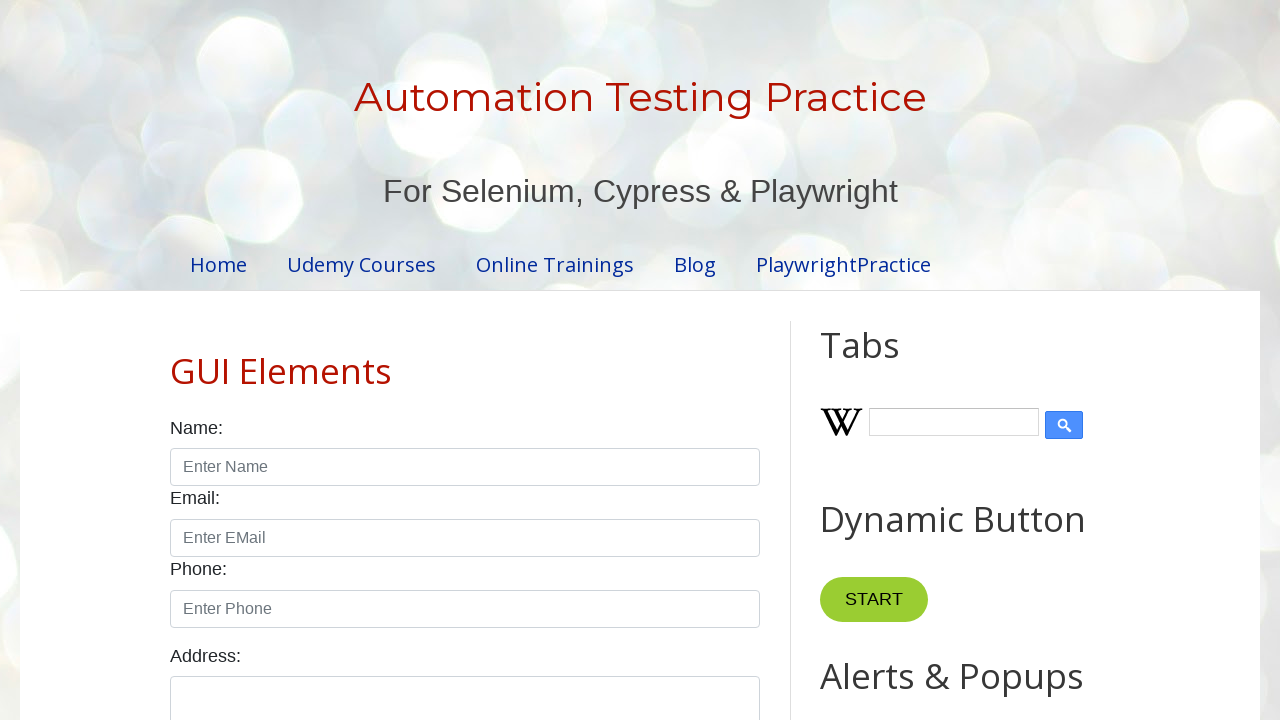

Dragged element from source to target droppable area at (1015, 386)
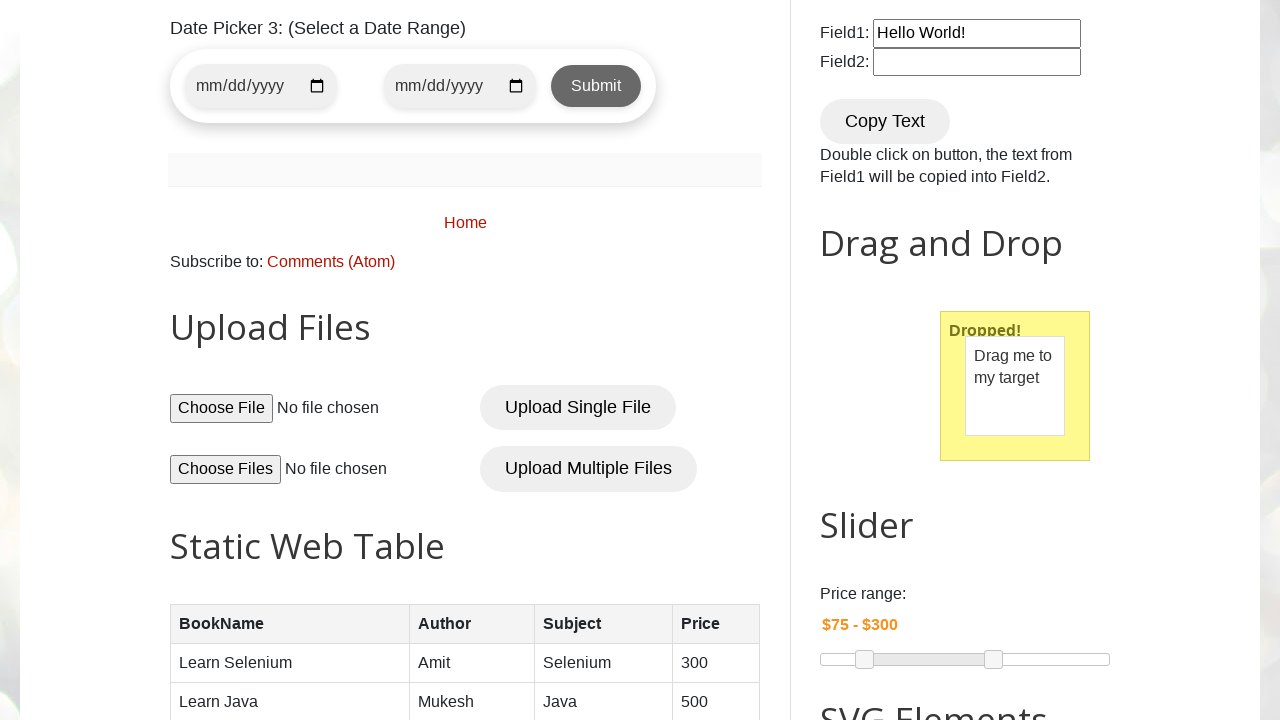

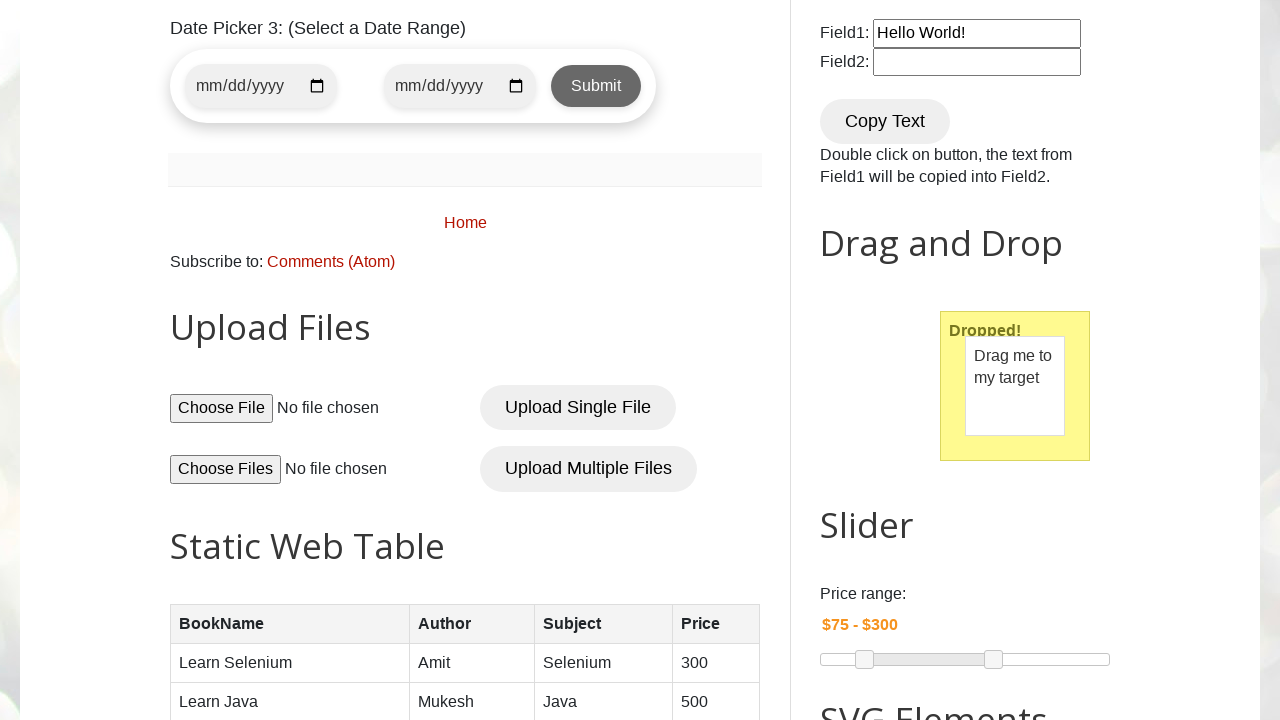